Tests opening a new browser tab by clicking the new tab button and then switching back to the original window

Starting URL: https://formy-project.herokuapp.com/switch-window

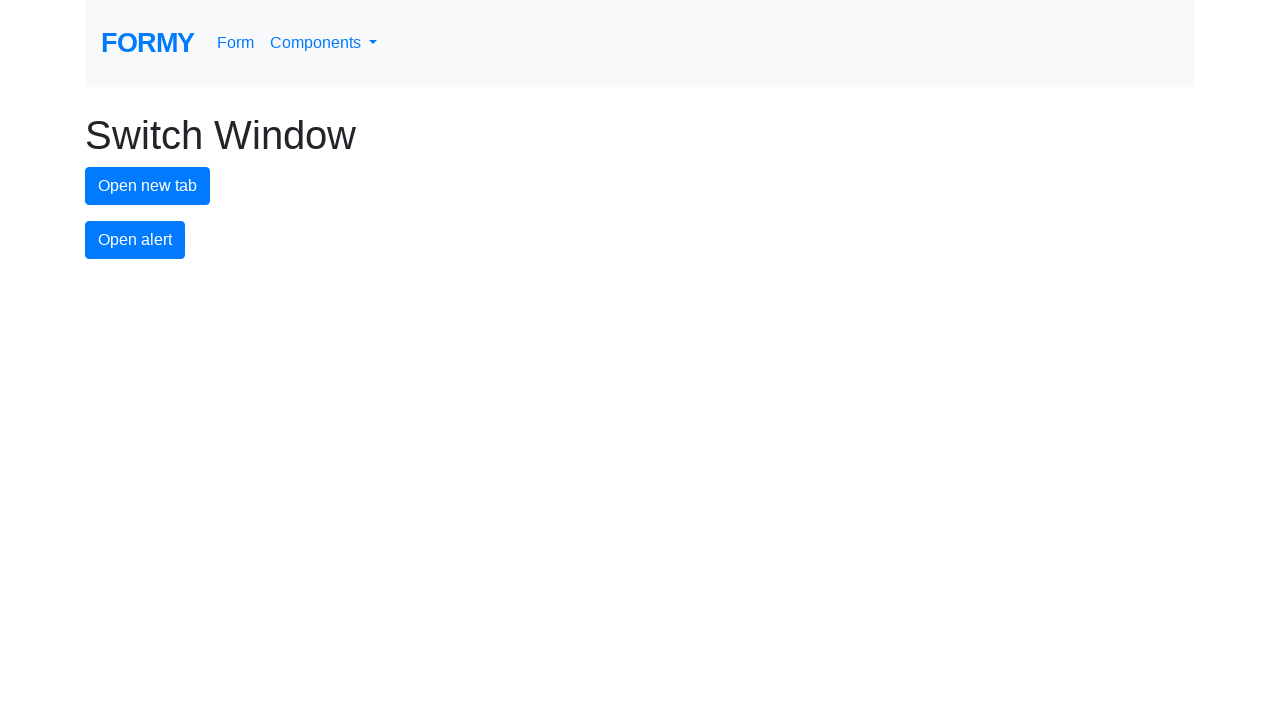

Clicked new tab button to open a new browser tab at (148, 186) on #new-tab-button
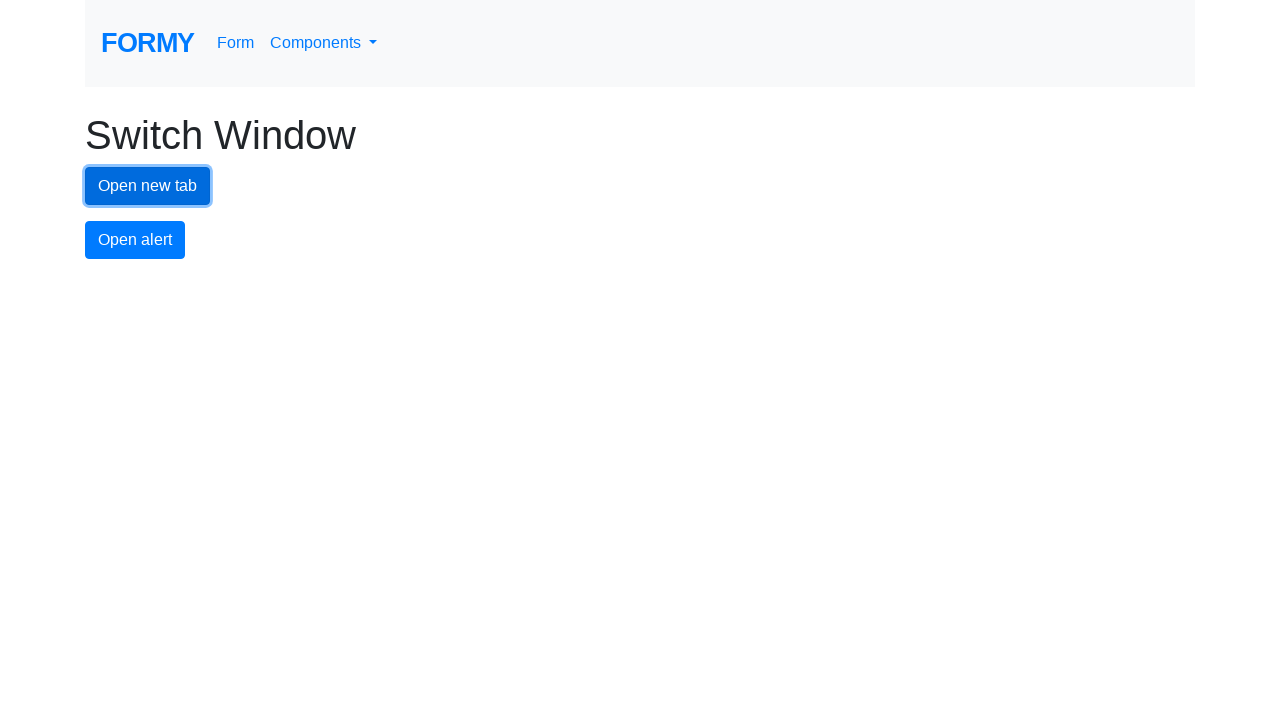

New tab opened and captured
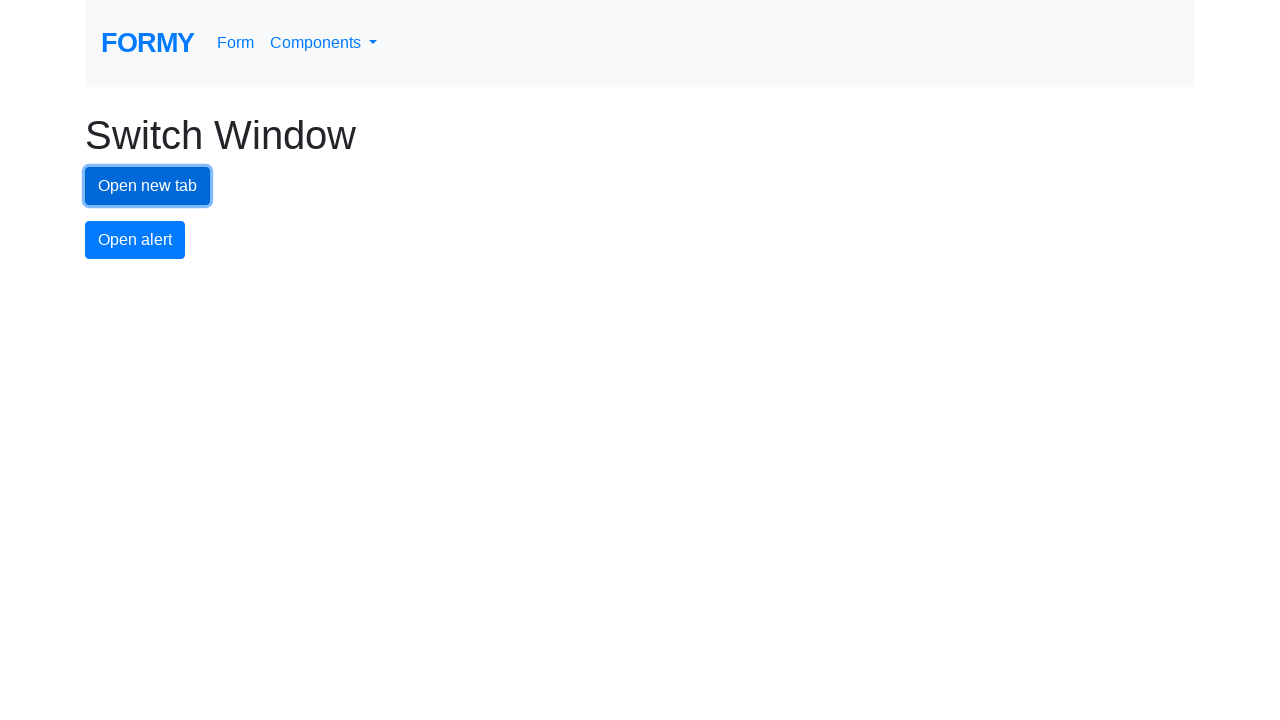

Switched focus back to original tab
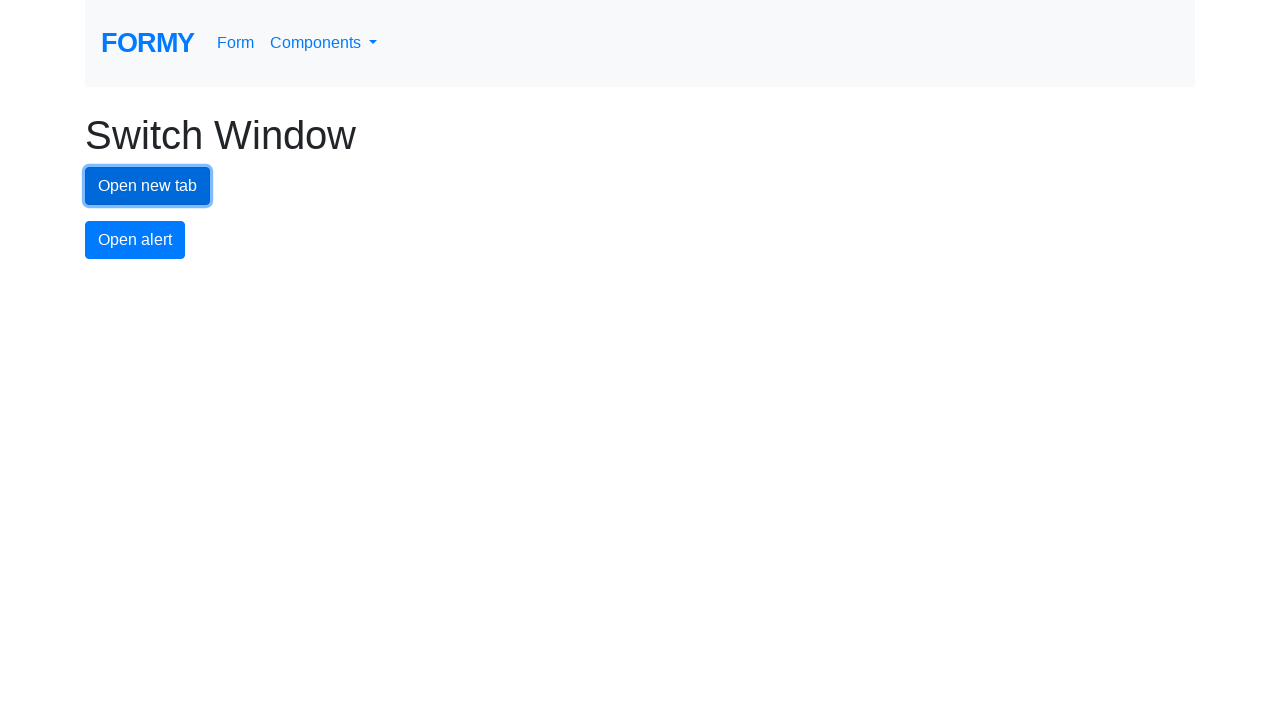

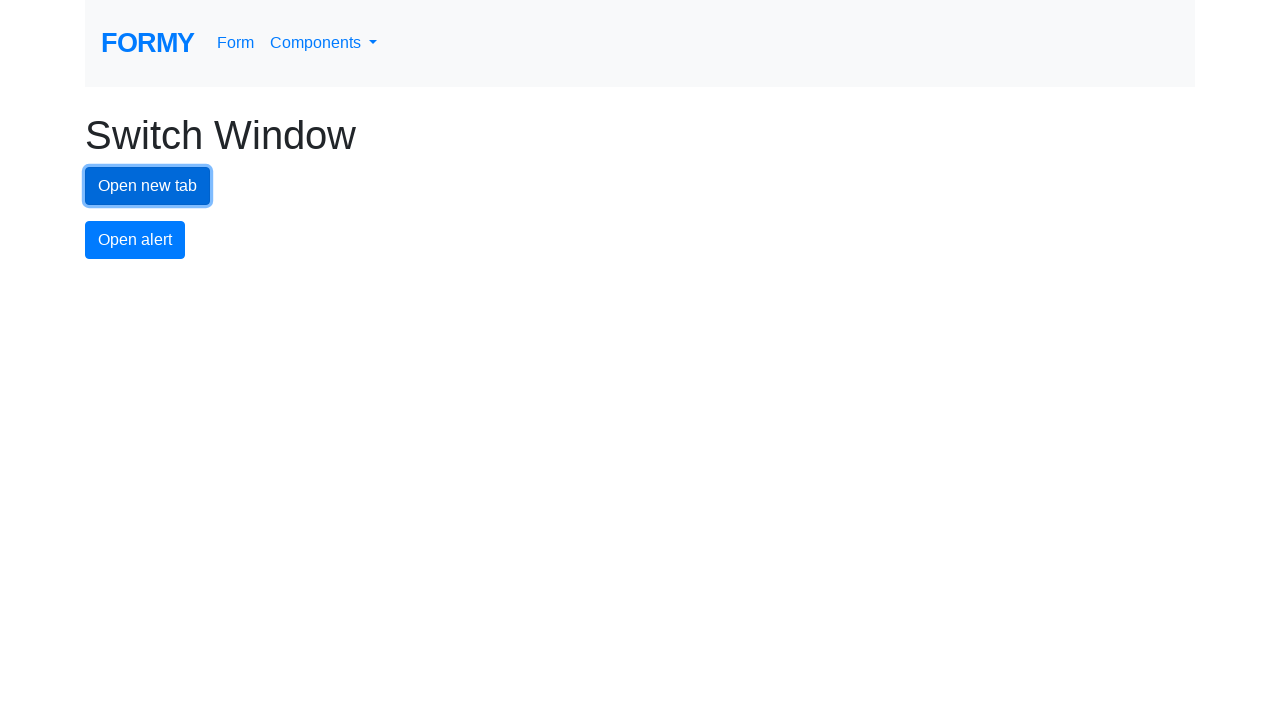